Tests drag and drop functionality by dragging element A to element B and verifying that the elements swap positions

Starting URL: https://the-internet.herokuapp.com/drag_and_drop

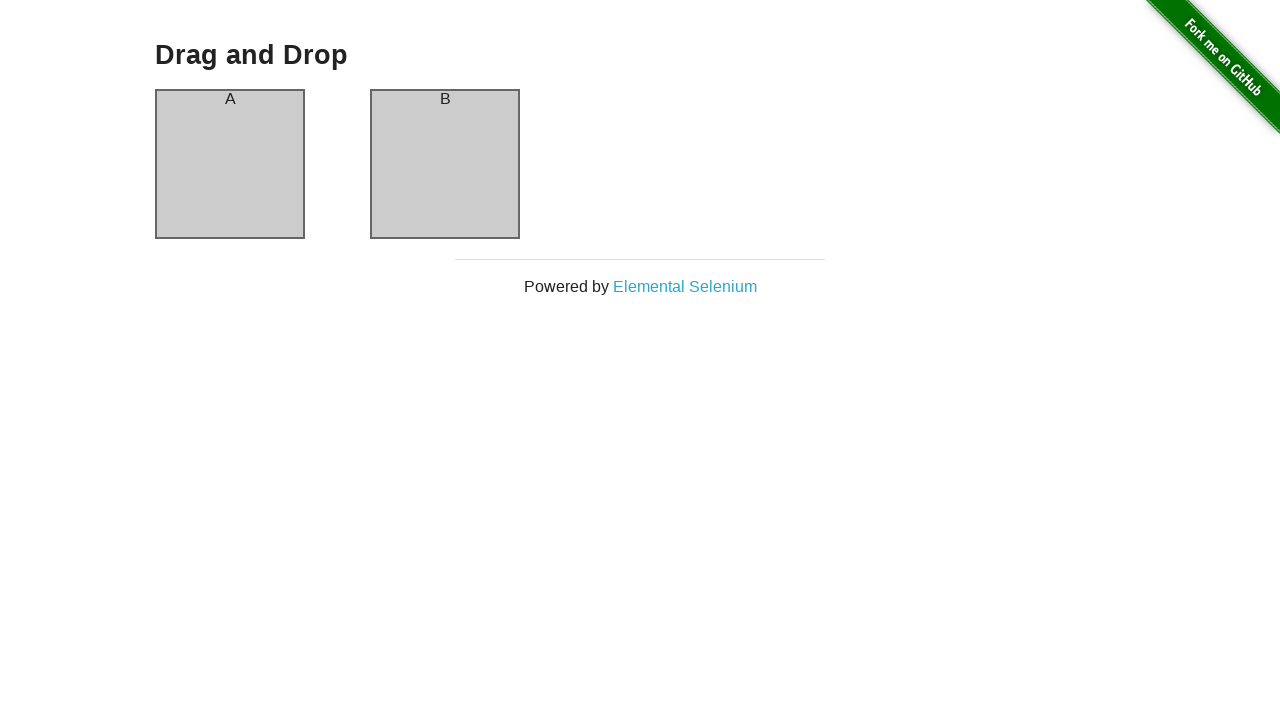

Dragged column A onto column B at (445, 164)
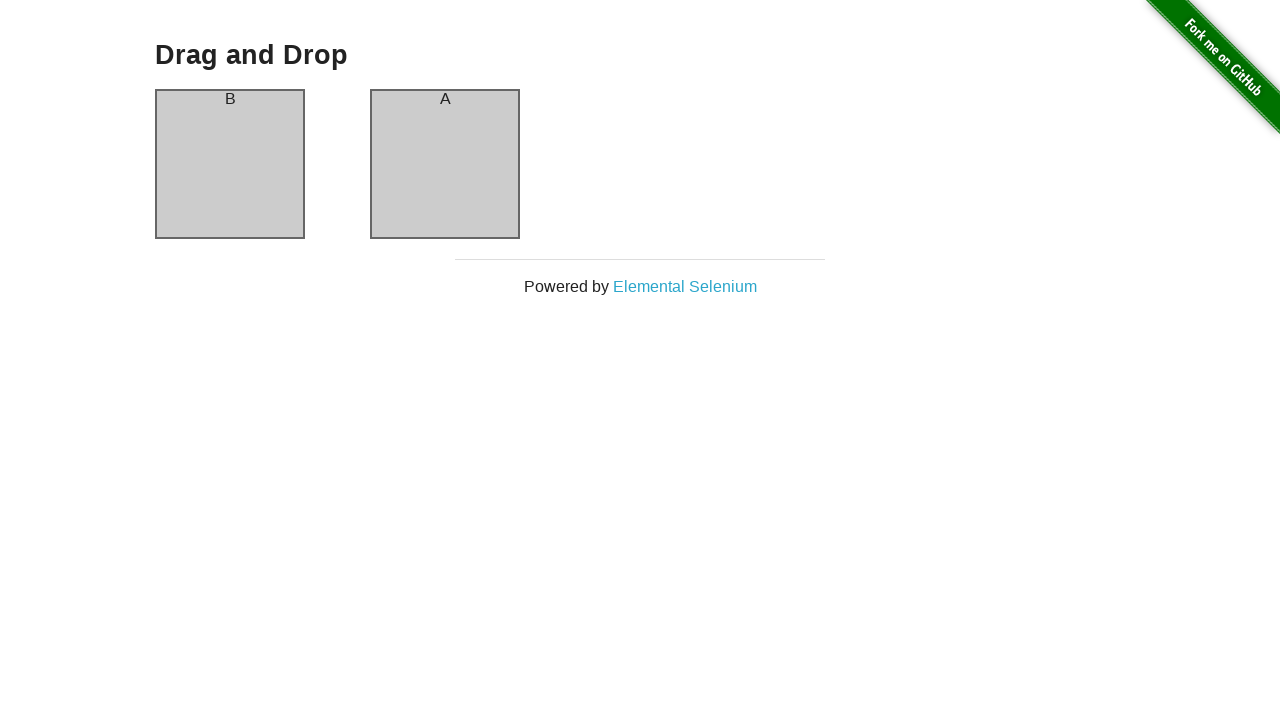

Waited for column A to be visible
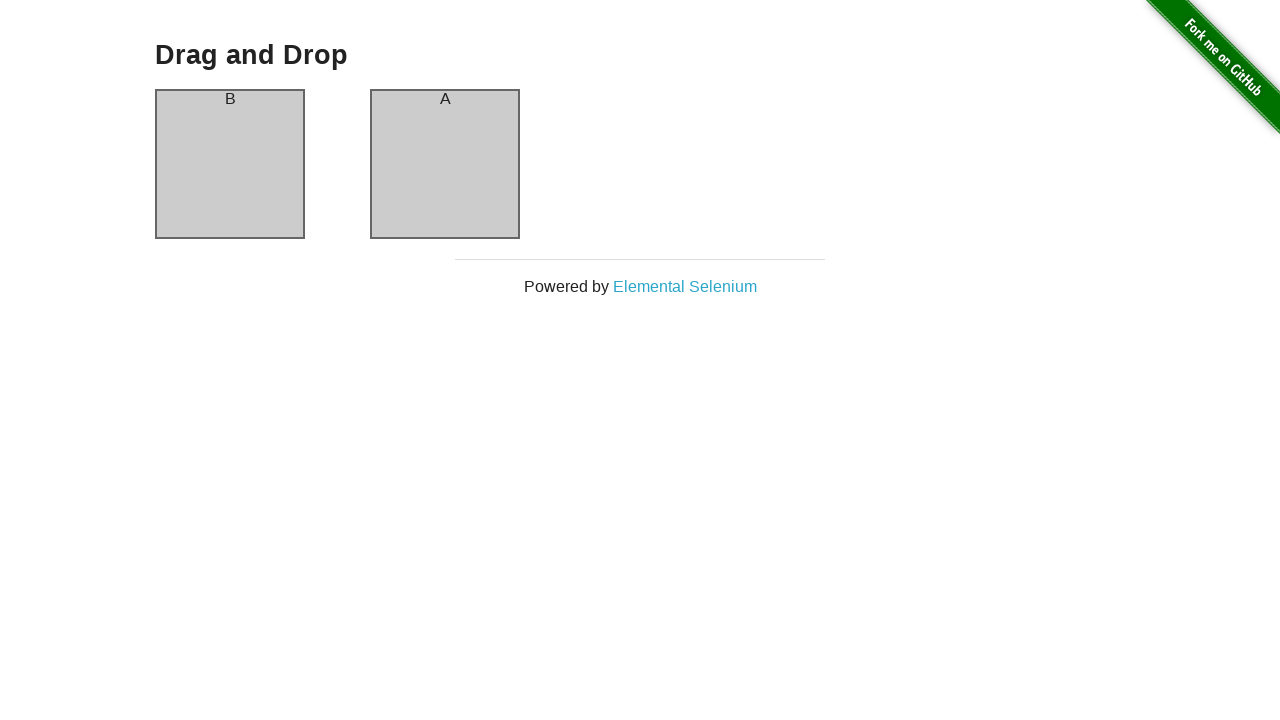

Verified that column A now contains 'B' text after swap
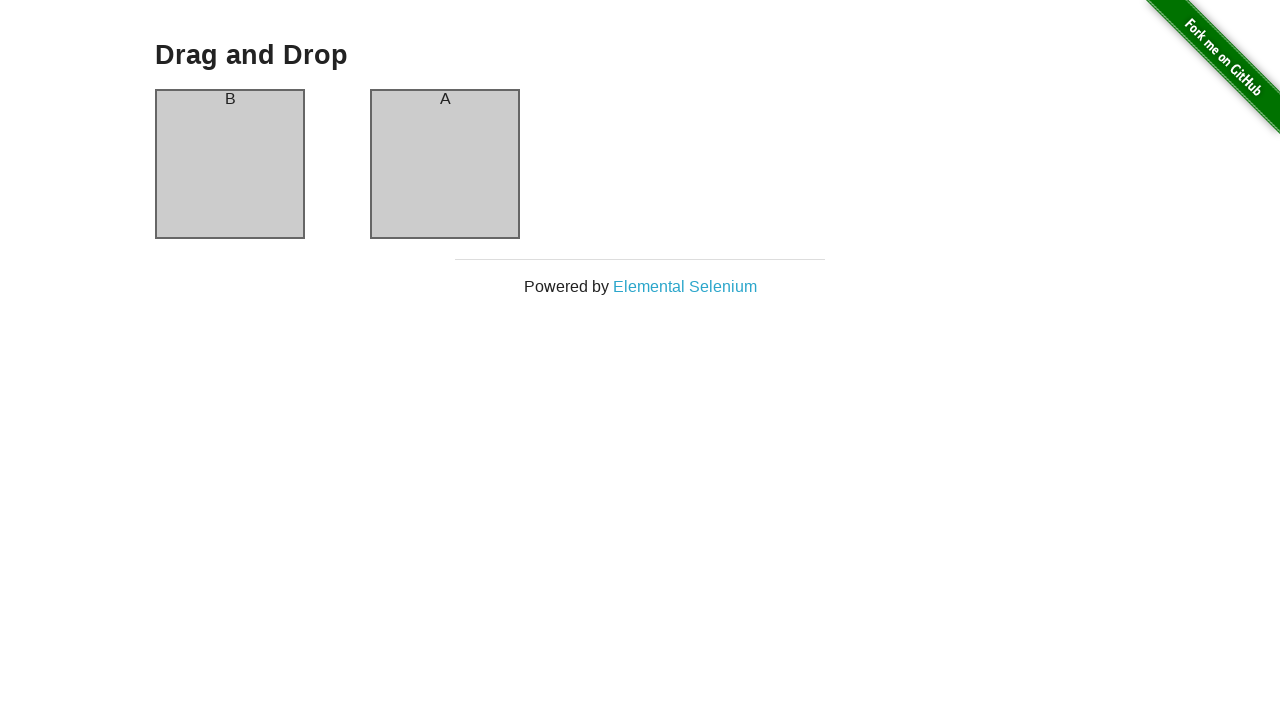

Verified that column B now contains 'A' text after swap
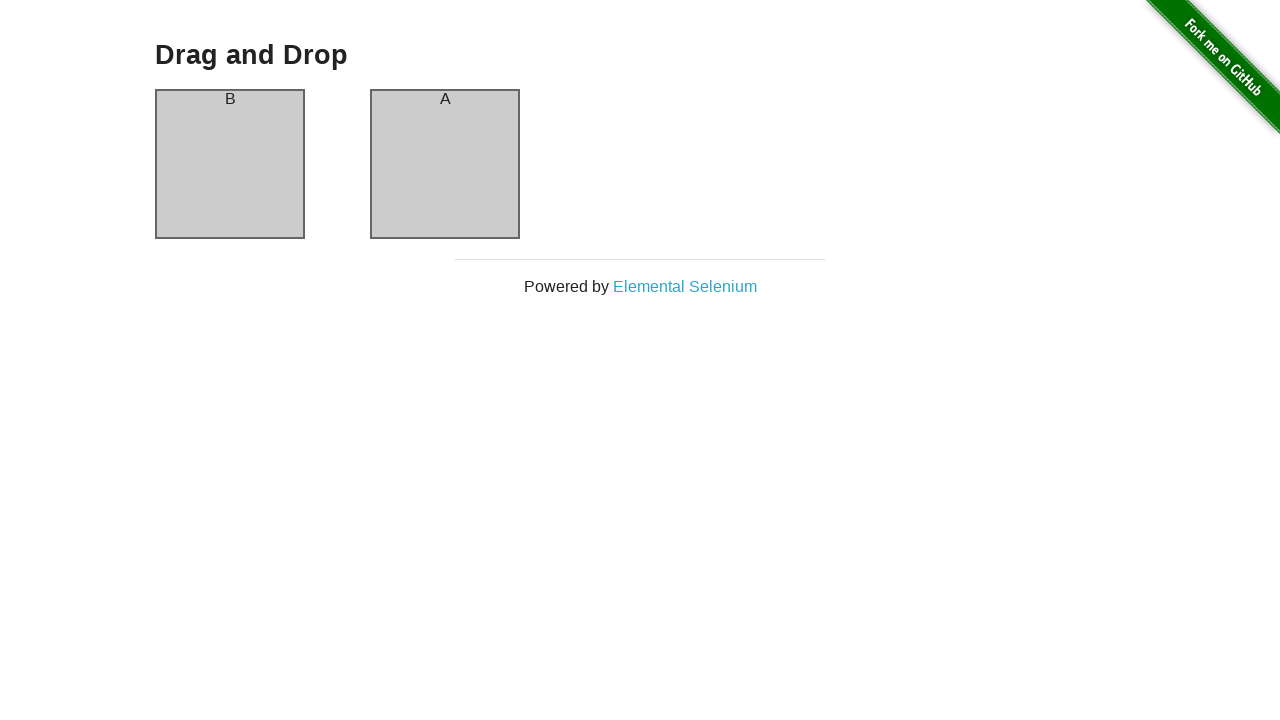

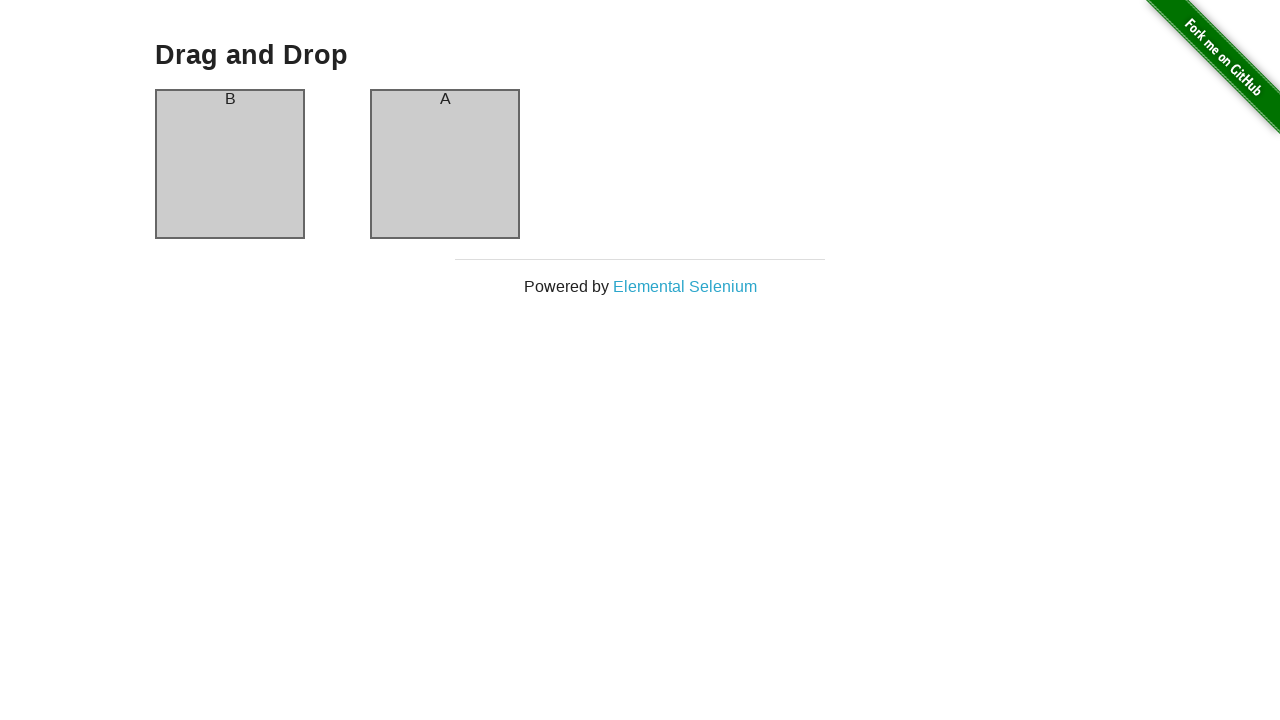